Clicks the prompt alert button and dismisses it, verifies no result message is displayed

Starting URL: https://demoqa.com/alerts

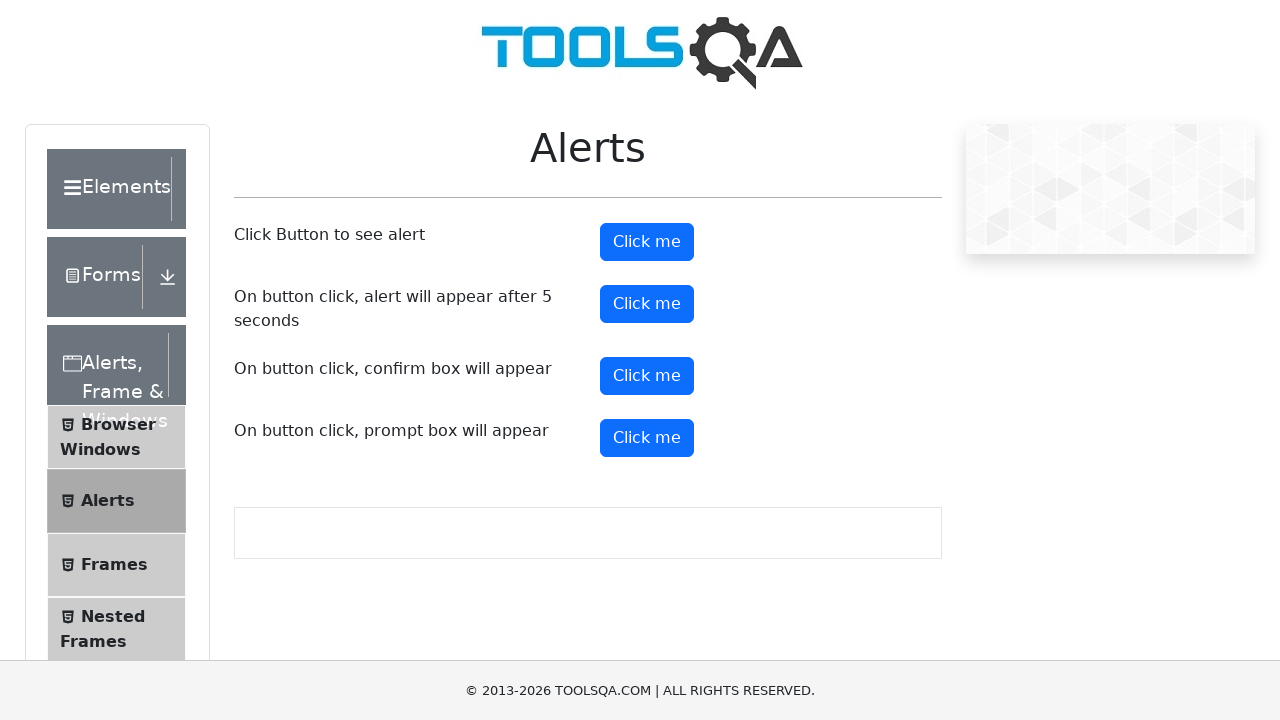

Set up dialog handler to dismiss prompt alert
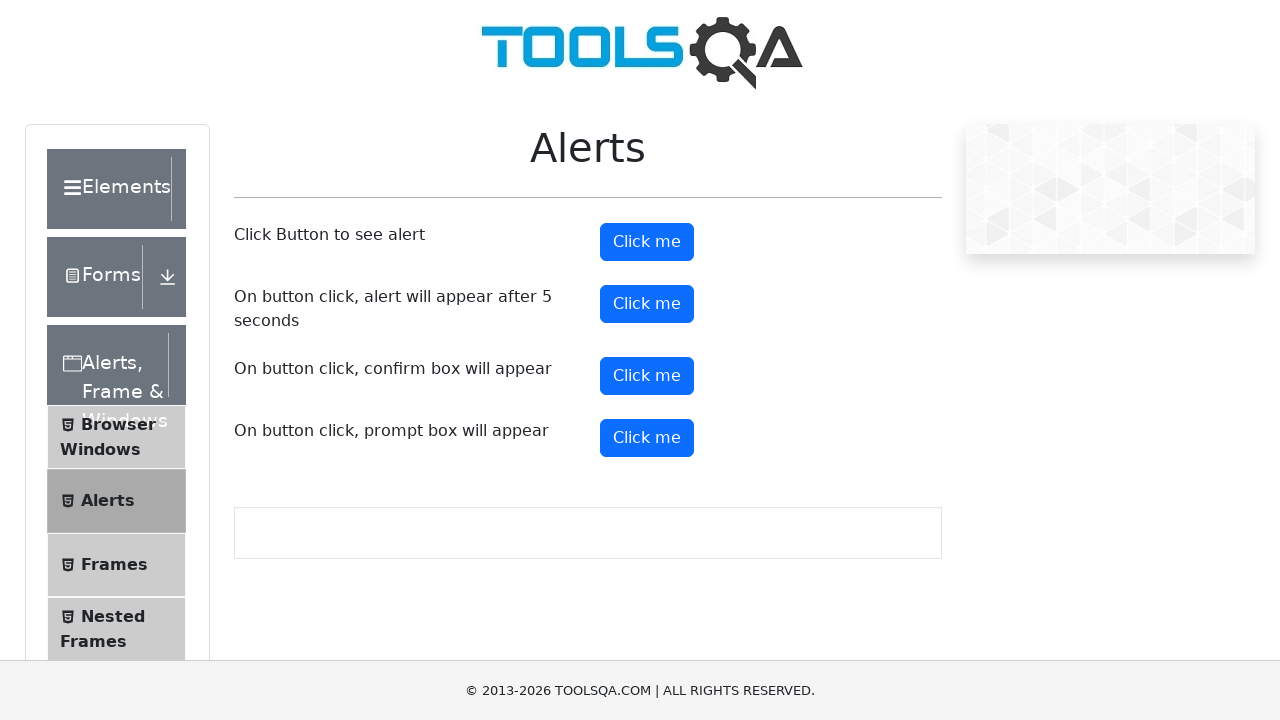

Clicked the prompt alert button at (647, 438) on #promtButton
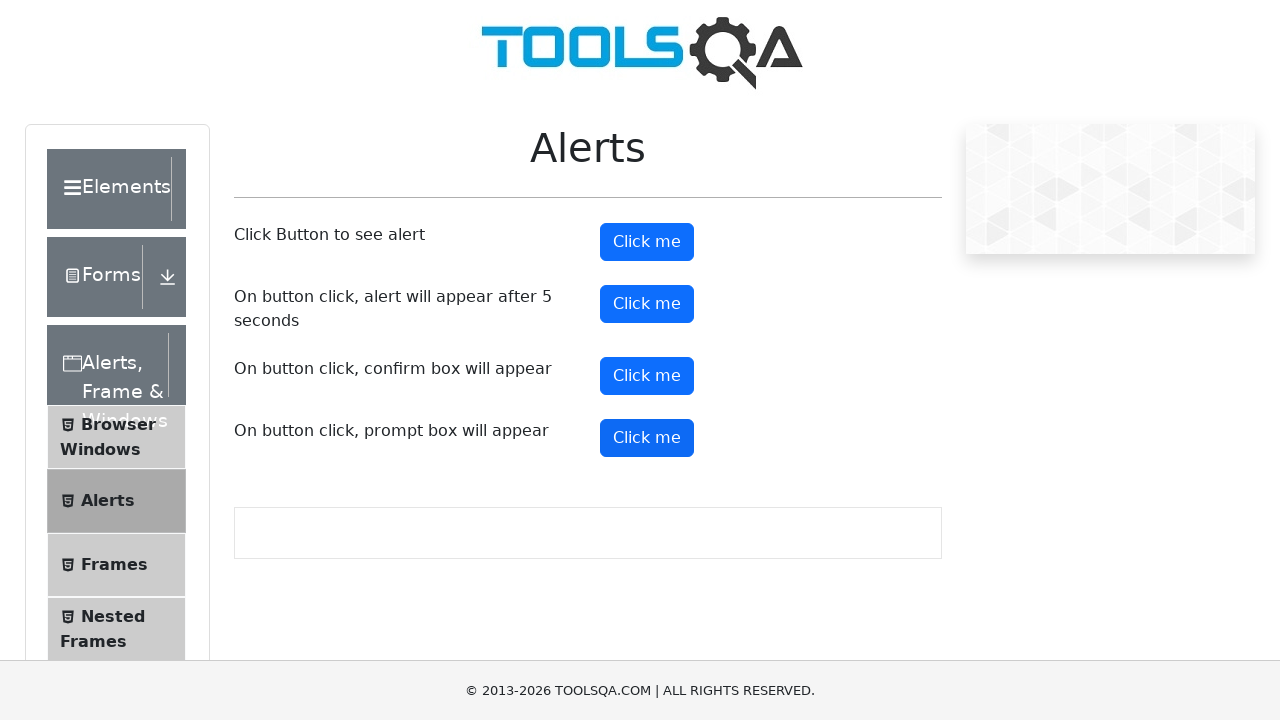

Waited 500ms for result message to potentially appear
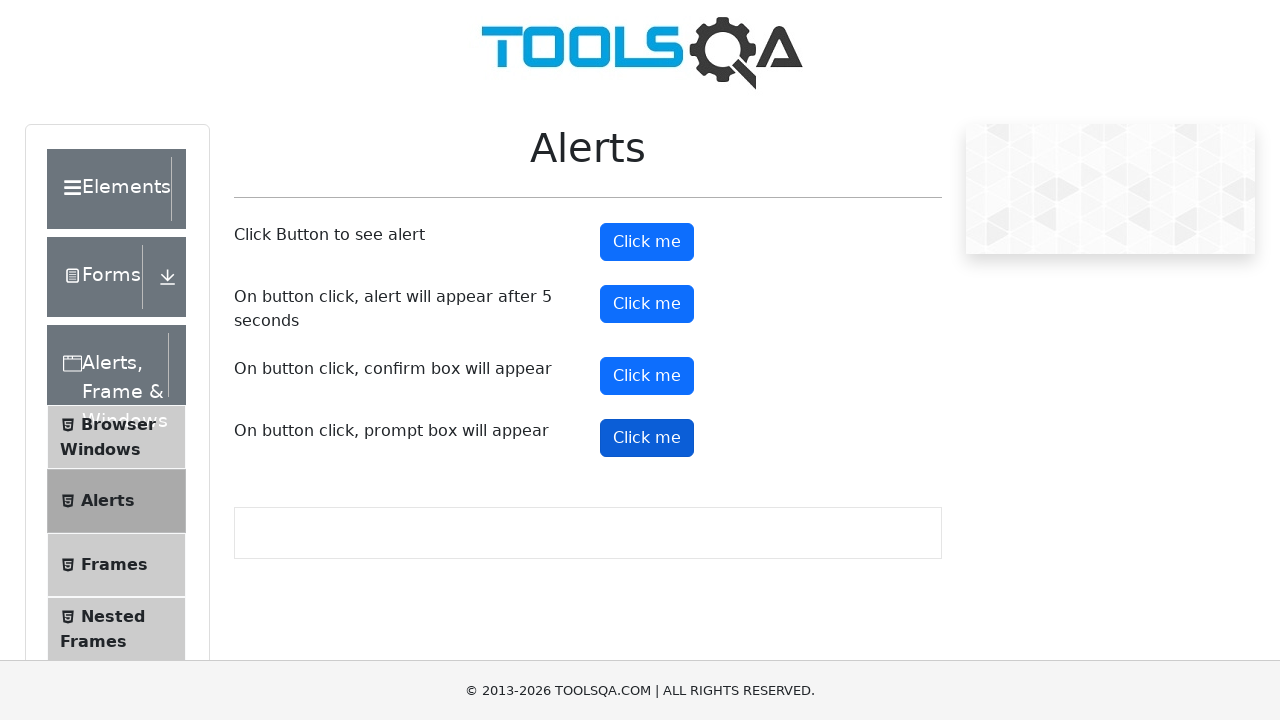

Retrieved count of result elements
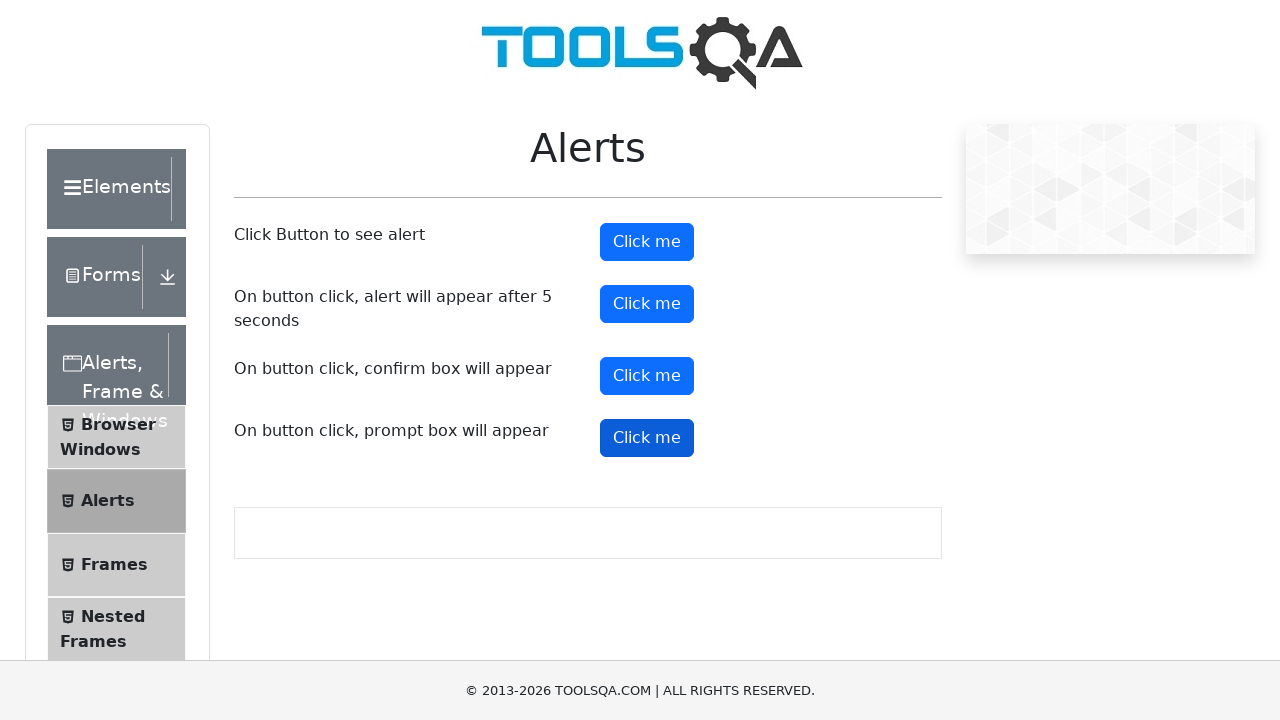

Verified no result message is displayed after dismissing prompt alert
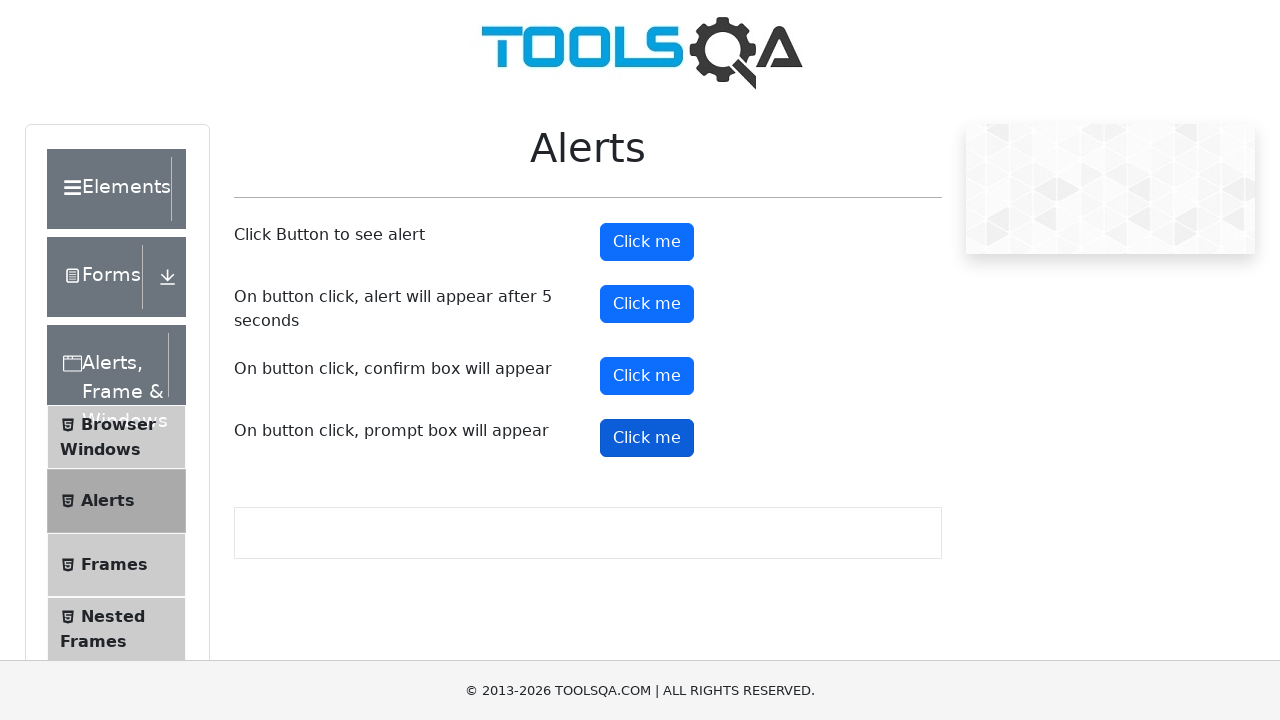

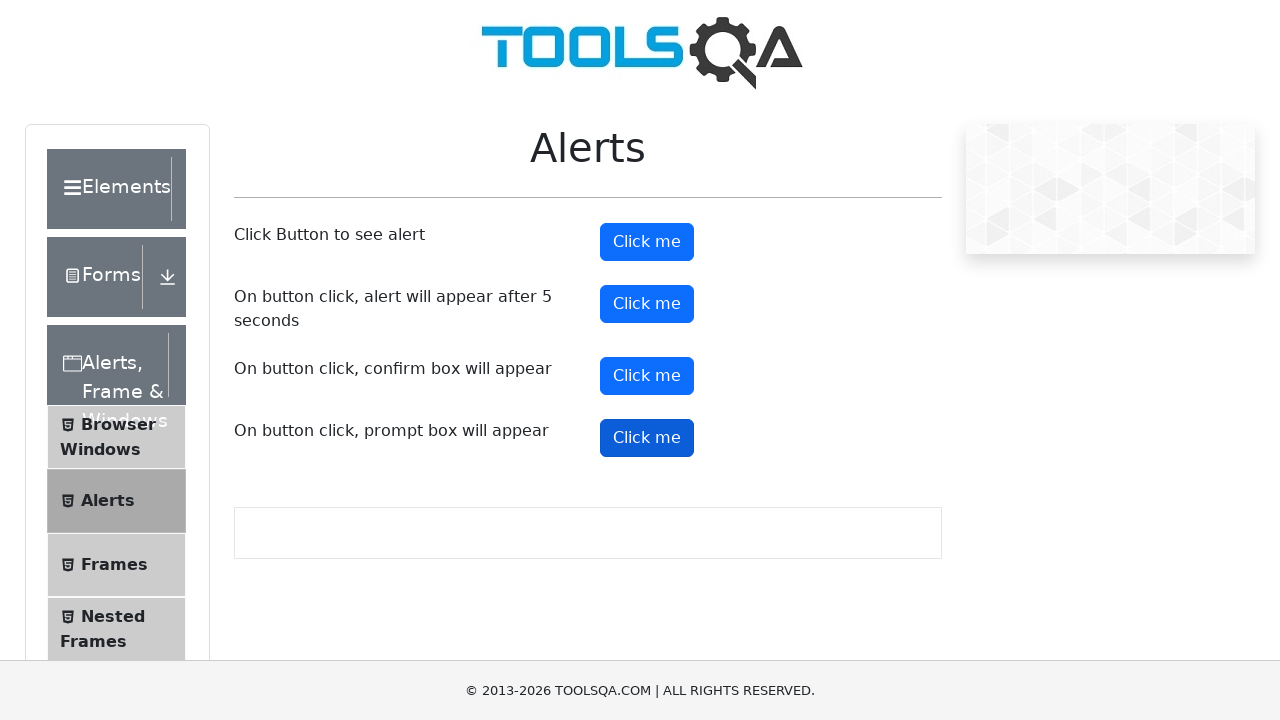